Navigates to the Cydeo practice inputs page and clicks the Home link, then verifies the page title is "Practice"

Starting URL: https://practice.cydeo.com/inputs

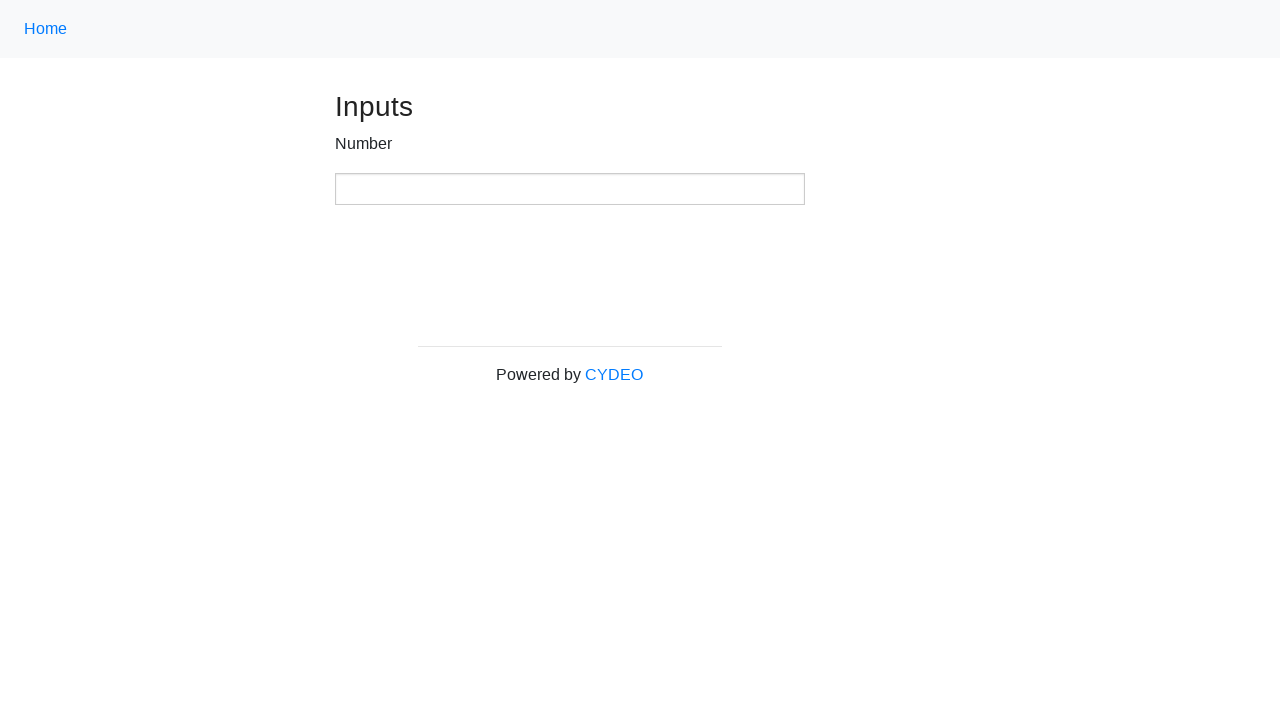

Clicked the Home link using class locator at (46, 29) on .nav-link
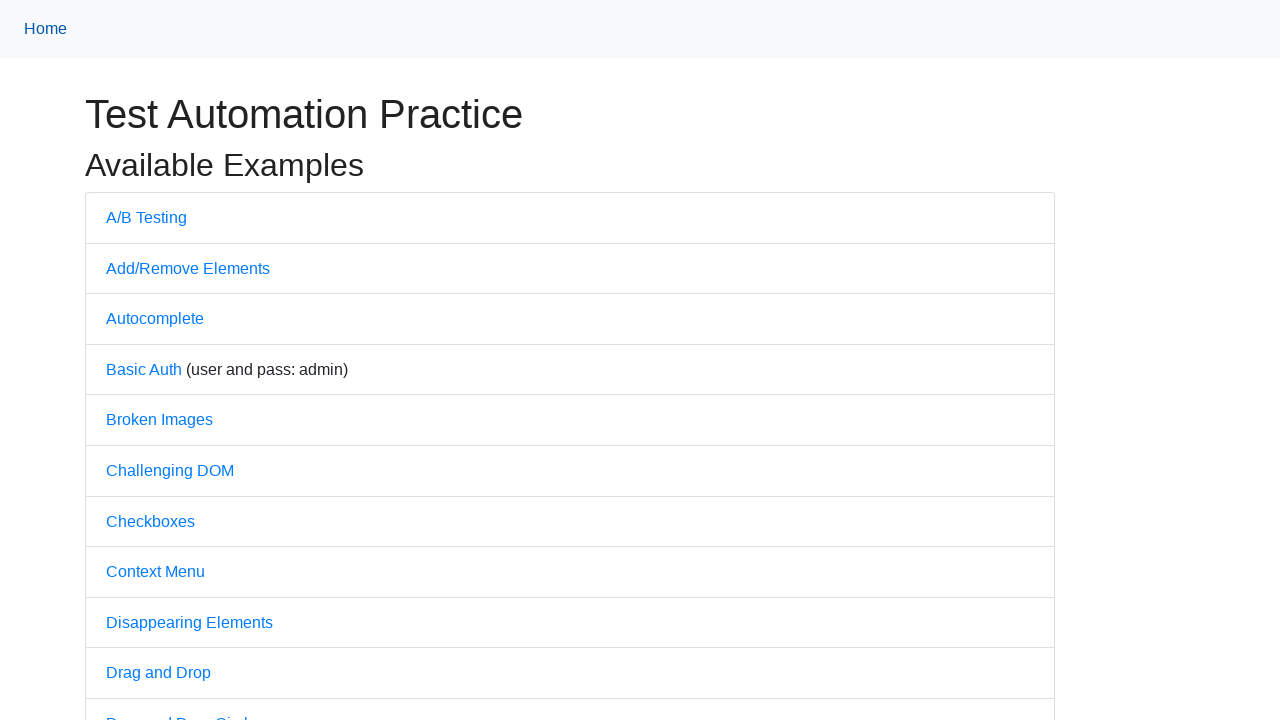

Waited for page to complete loading (domcontentloaded state)
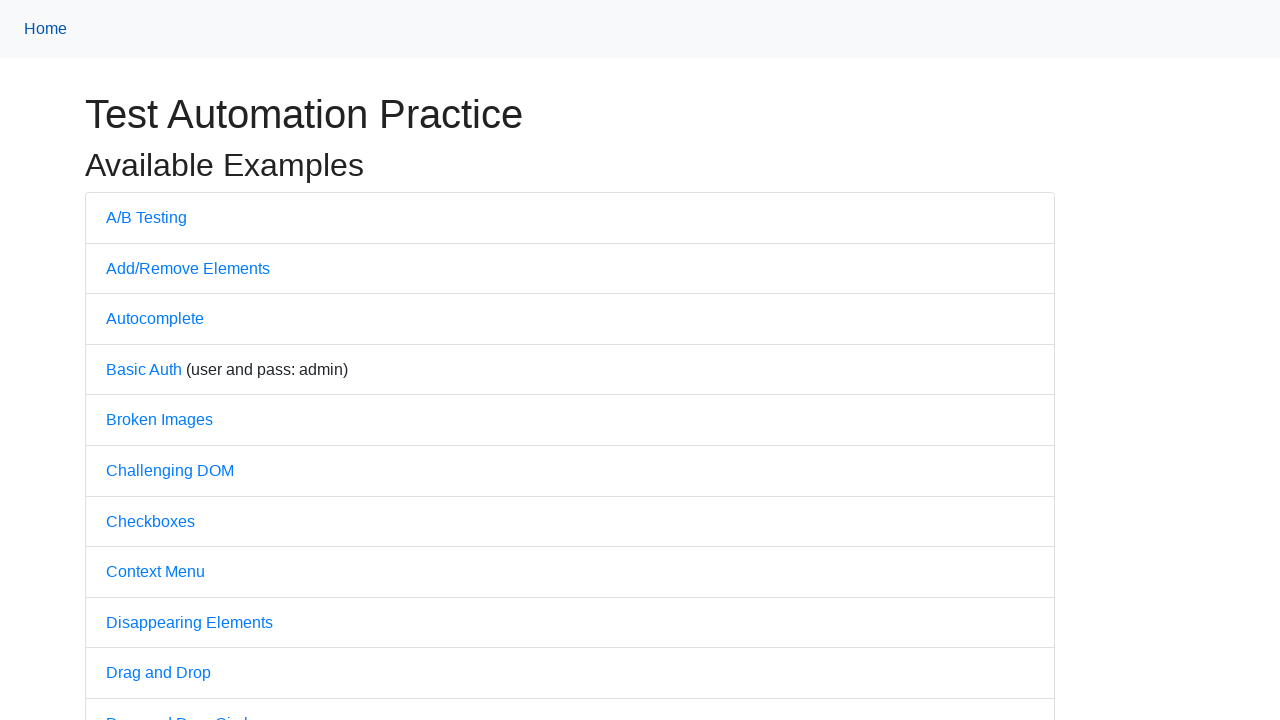

Verified page title is 'Practice'
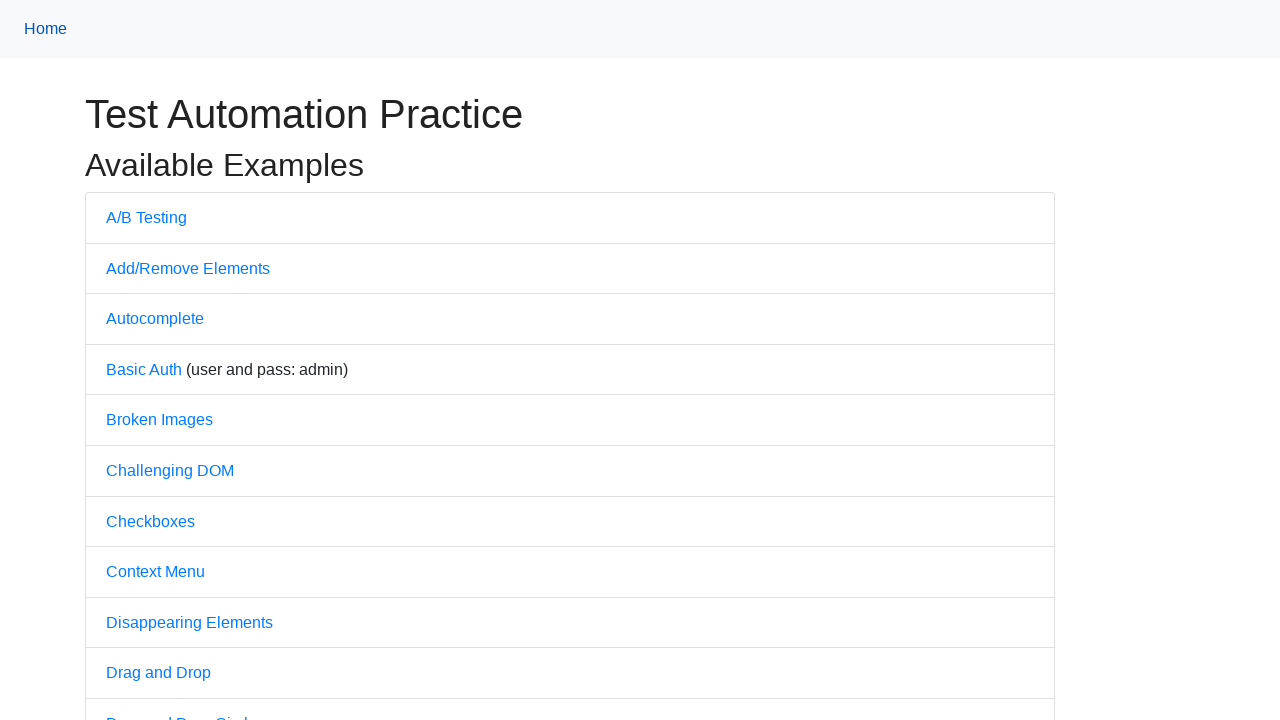

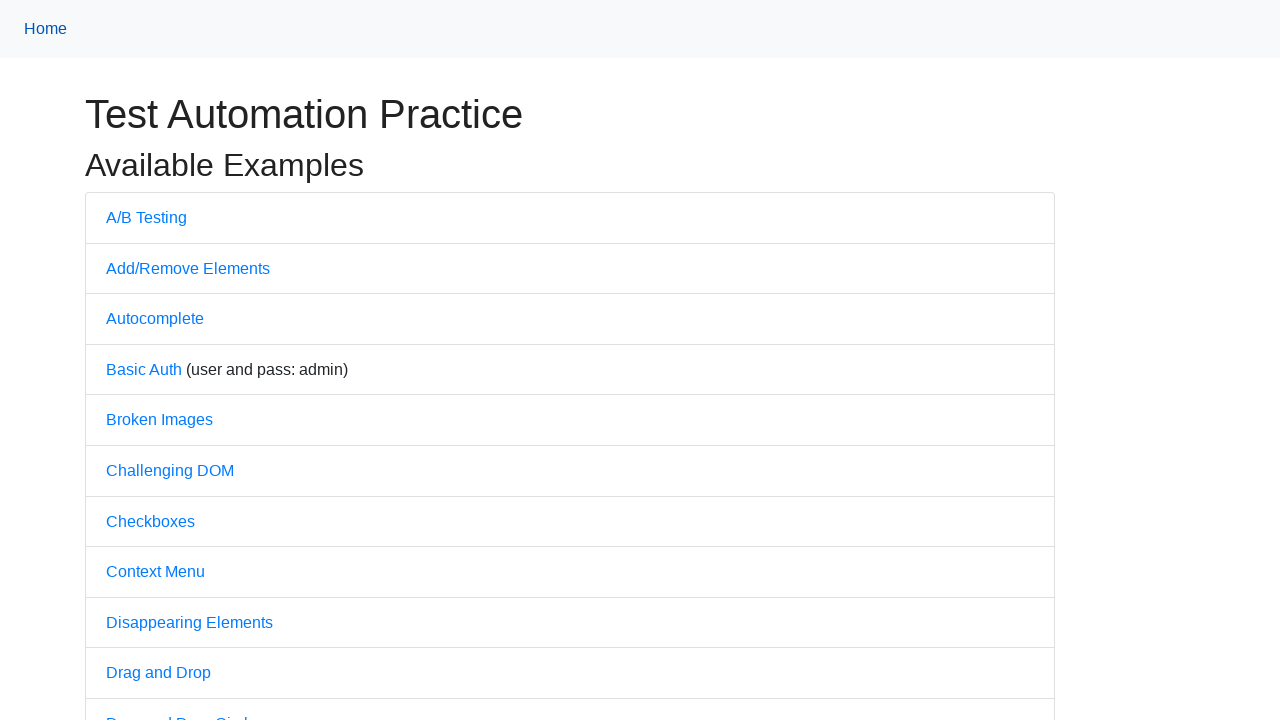